Tests jQuery UI datepicker functionality by opening the calendar, navigating to the next month, and selecting the 22nd day

Starting URL: https://jqueryui.com/datepicker/

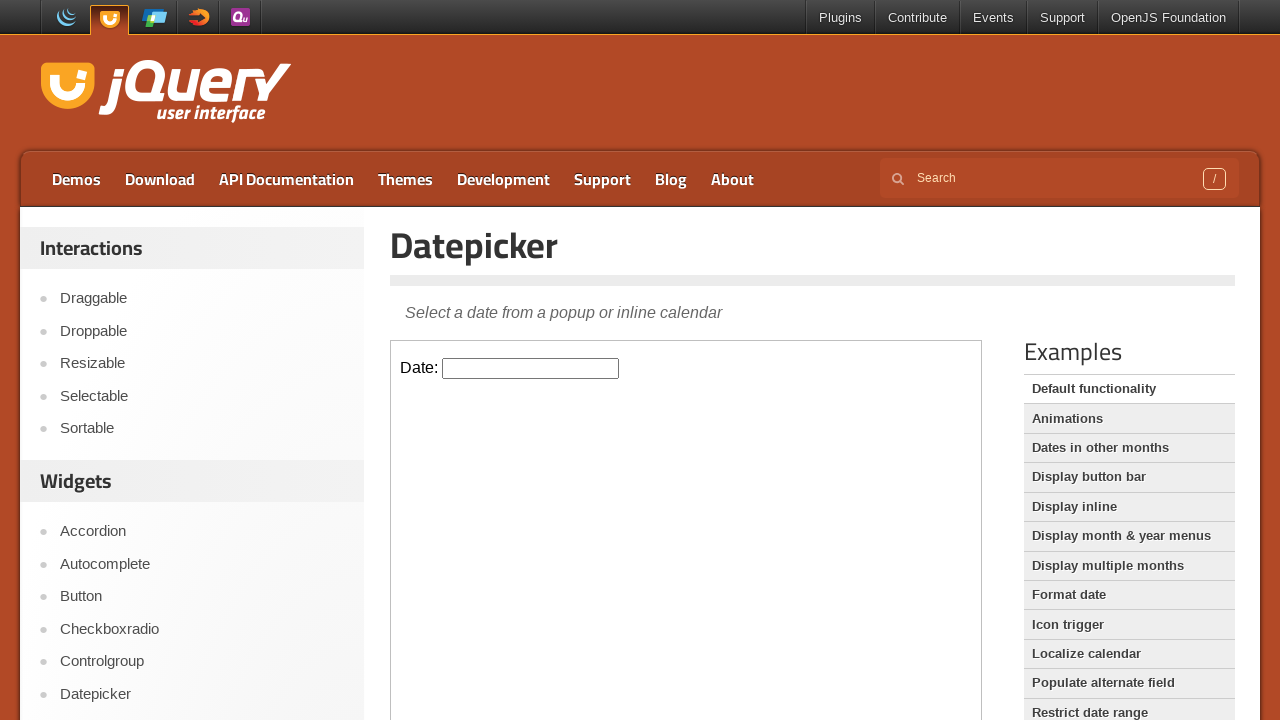

Located iframe containing datepicker demo
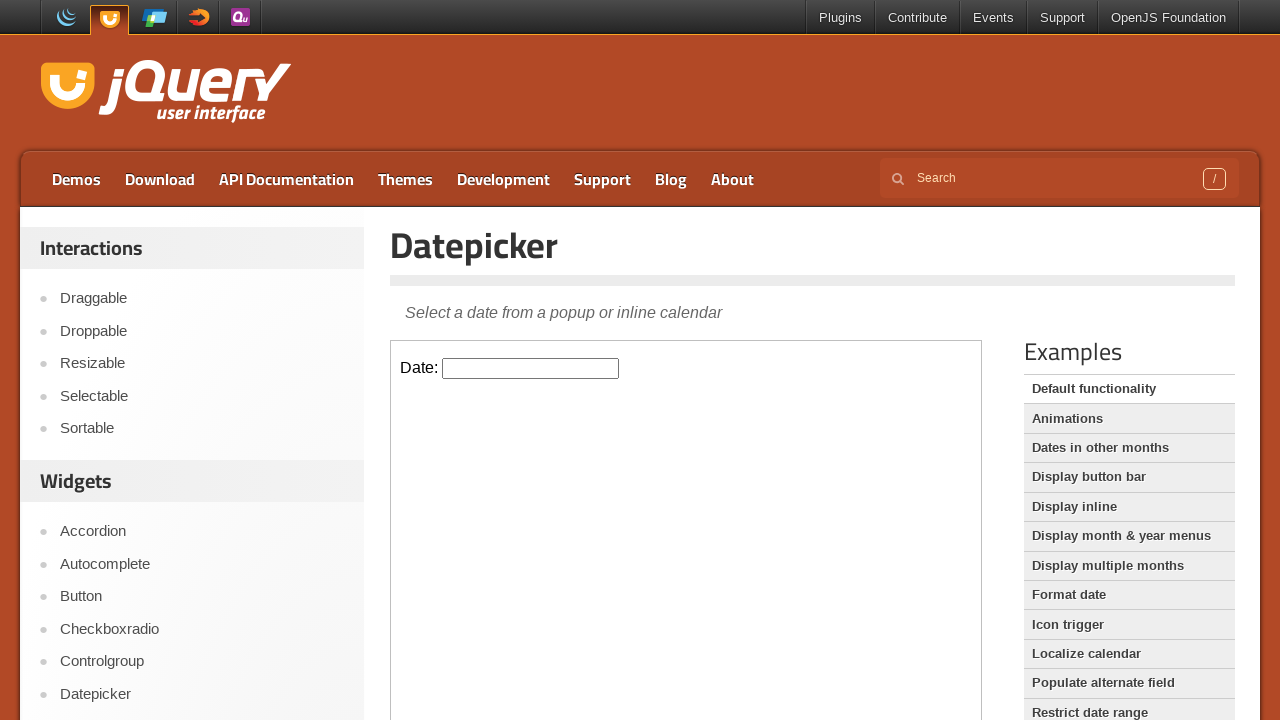

Clicked datepicker input to open calendar at (531, 368) on iframe >> nth=0 >> internal:control=enter-frame >> #datepicker
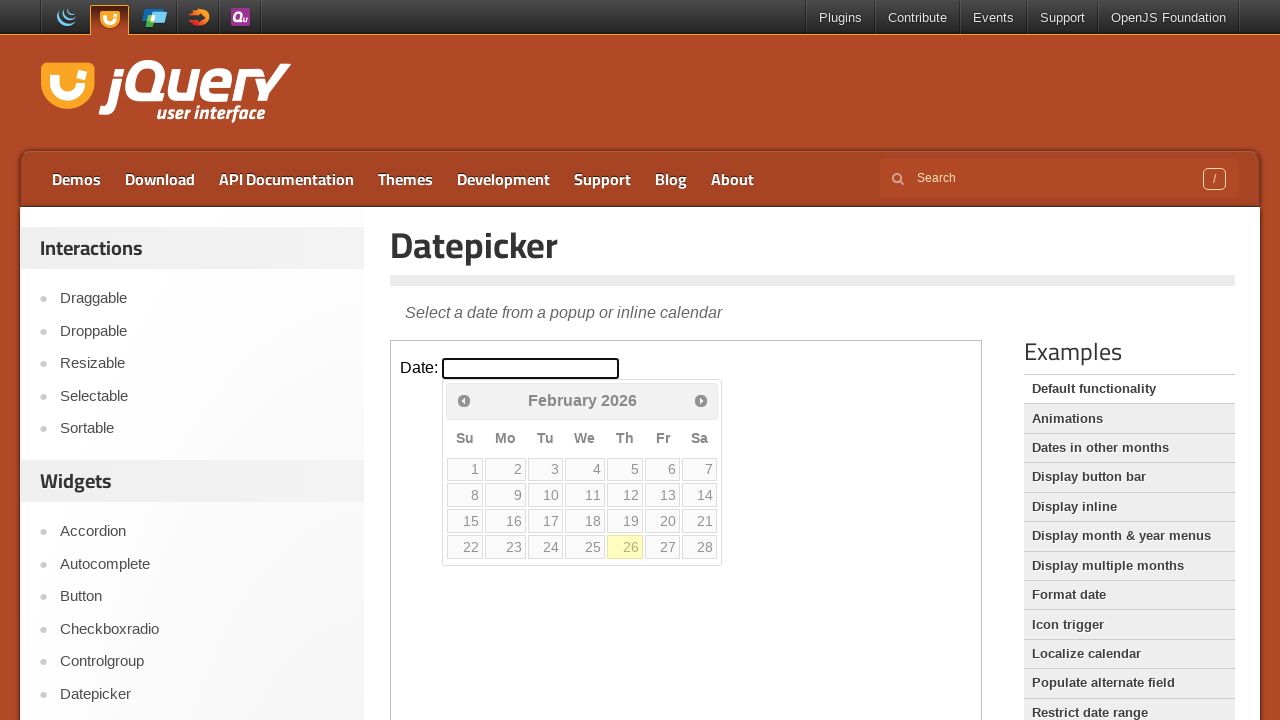

Clicked next month navigation button at (701, 400) on iframe >> nth=0 >> internal:control=enter-frame >> a[title='Next']
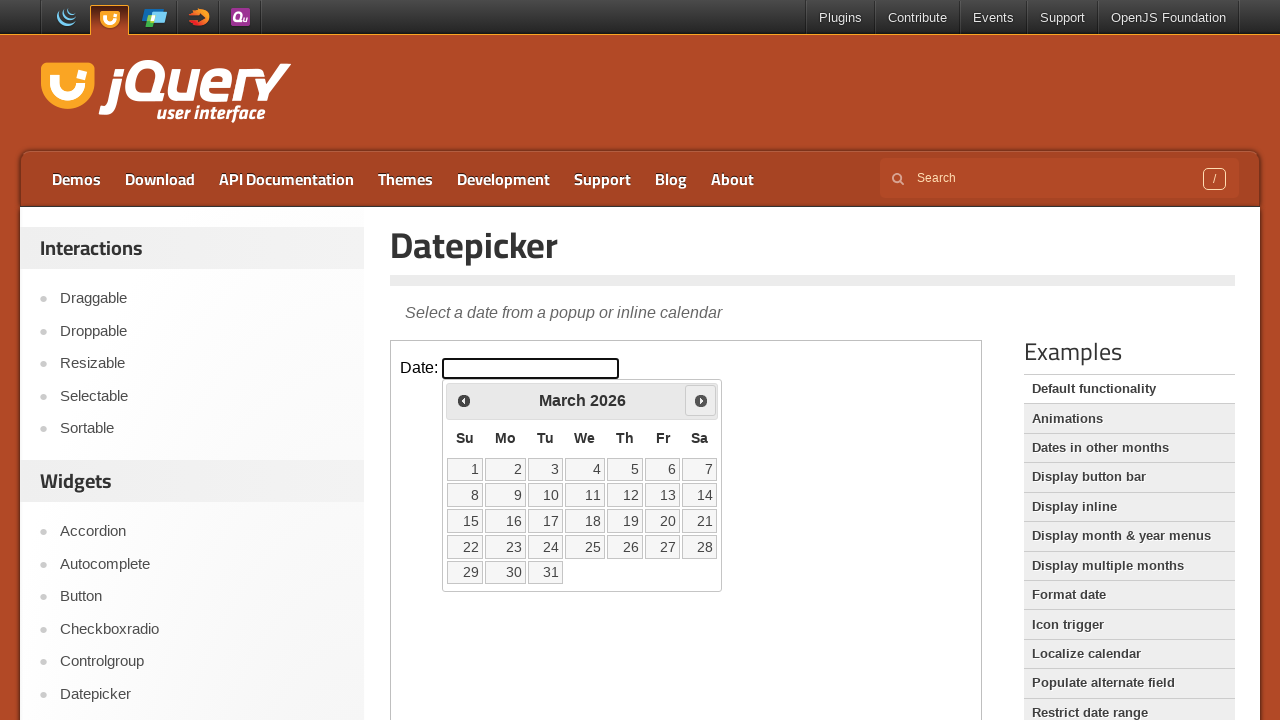

Selected day 22 from the calendar at (465, 547) on iframe >> nth=0 >> internal:control=enter-frame >> td >> text=22 >> nth=0
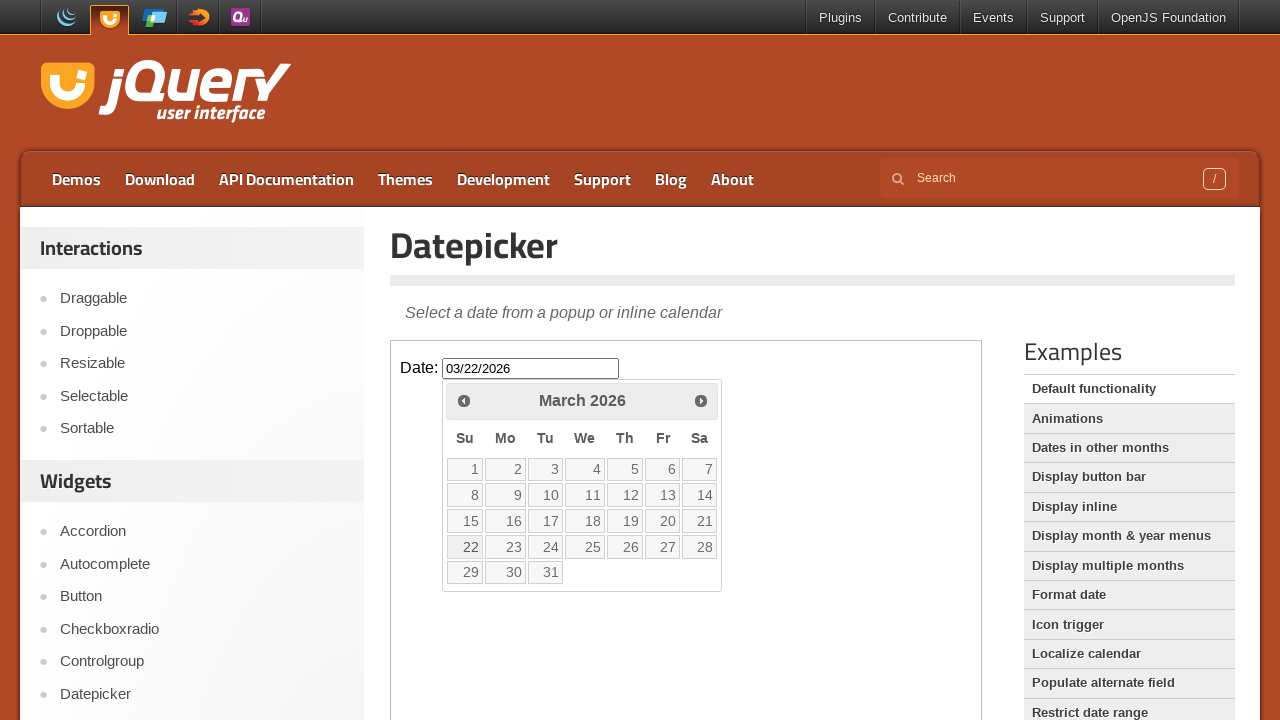

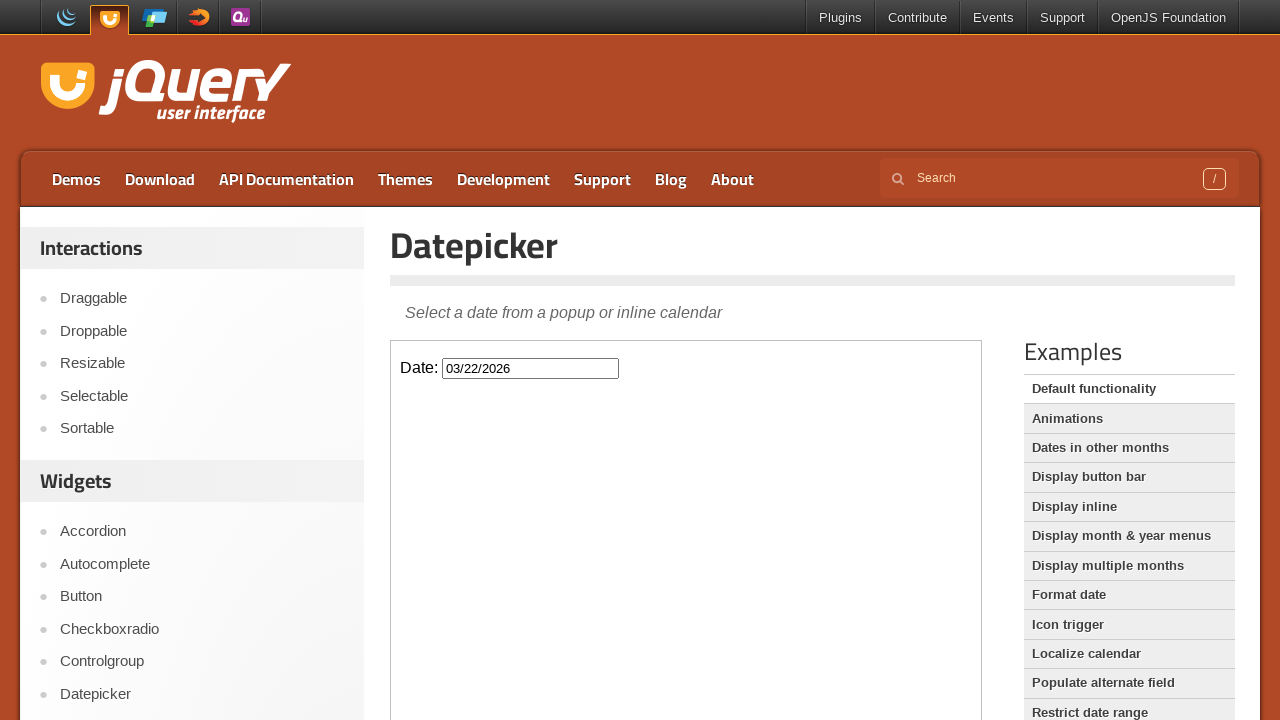